Tests JavaScript prompt alert by clicking prompt button, entering text, and accepting the dialog

Starting URL: https://the-internet.herokuapp.com/javascript_alerts

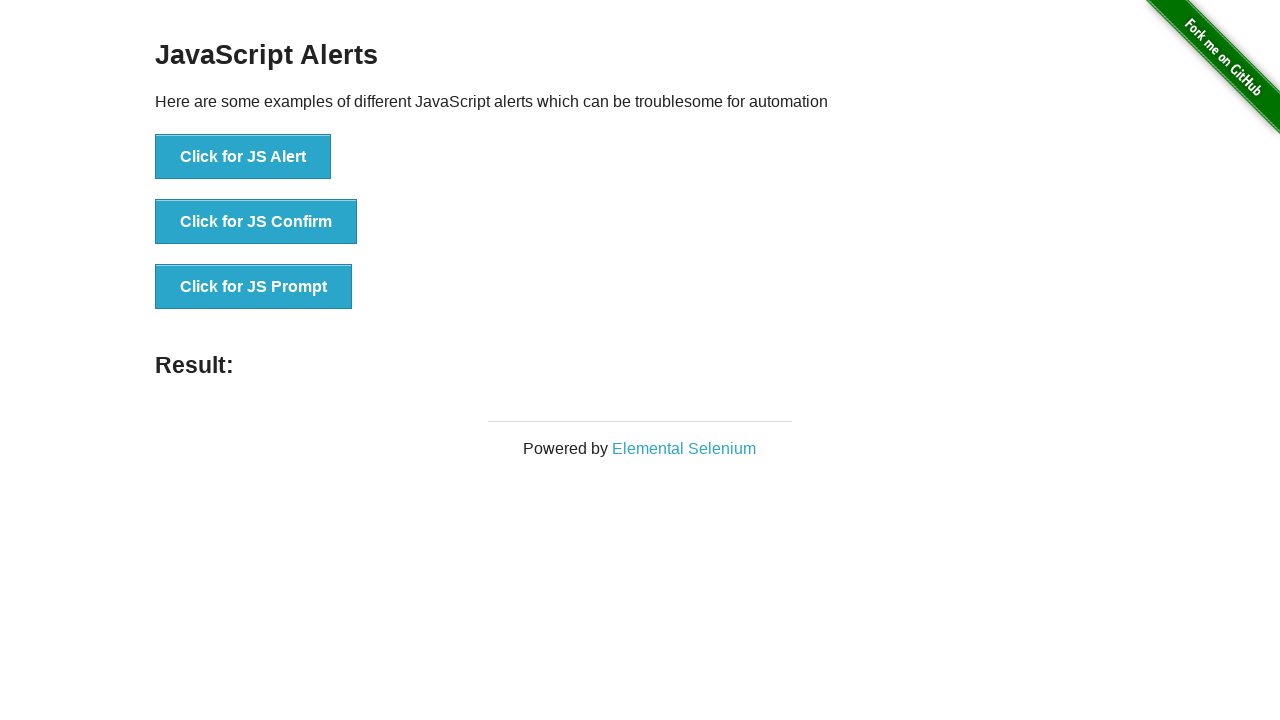

Set up dialog handler to accept prompt with text 'Rama'
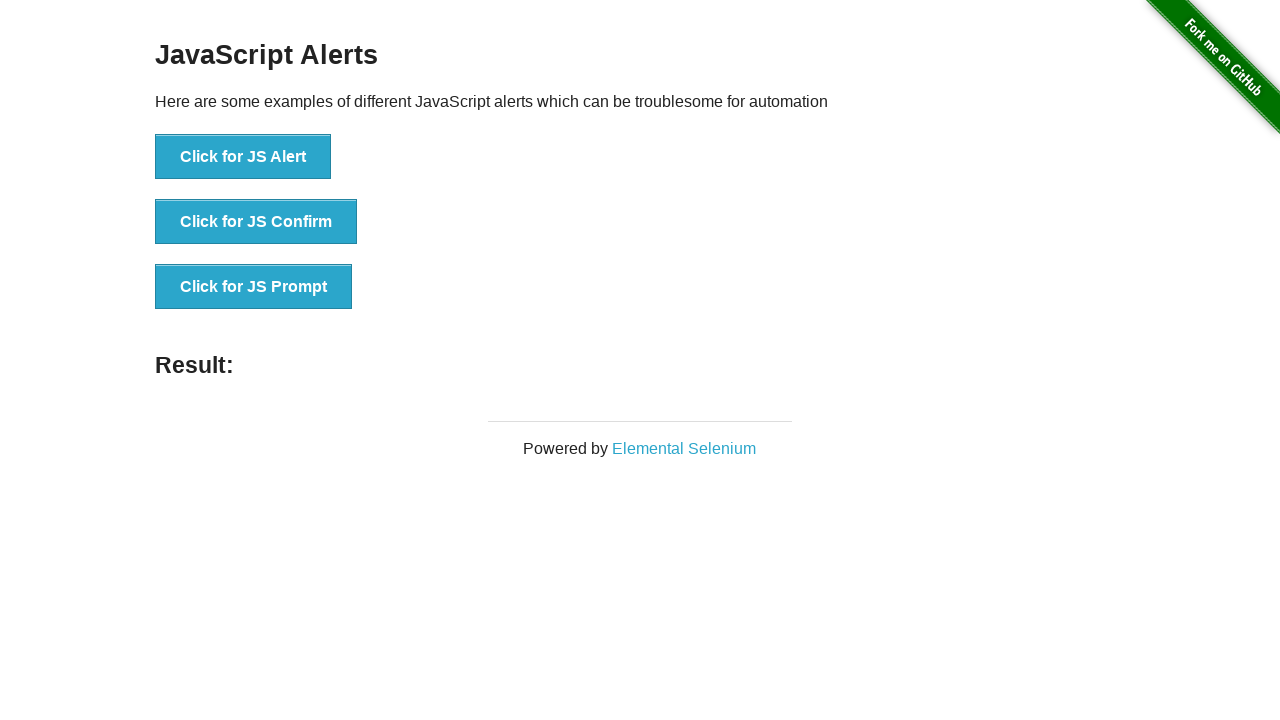

Clicked JavaScript prompt button at (254, 287) on xpath=//button[@onclick='jsPrompt()']
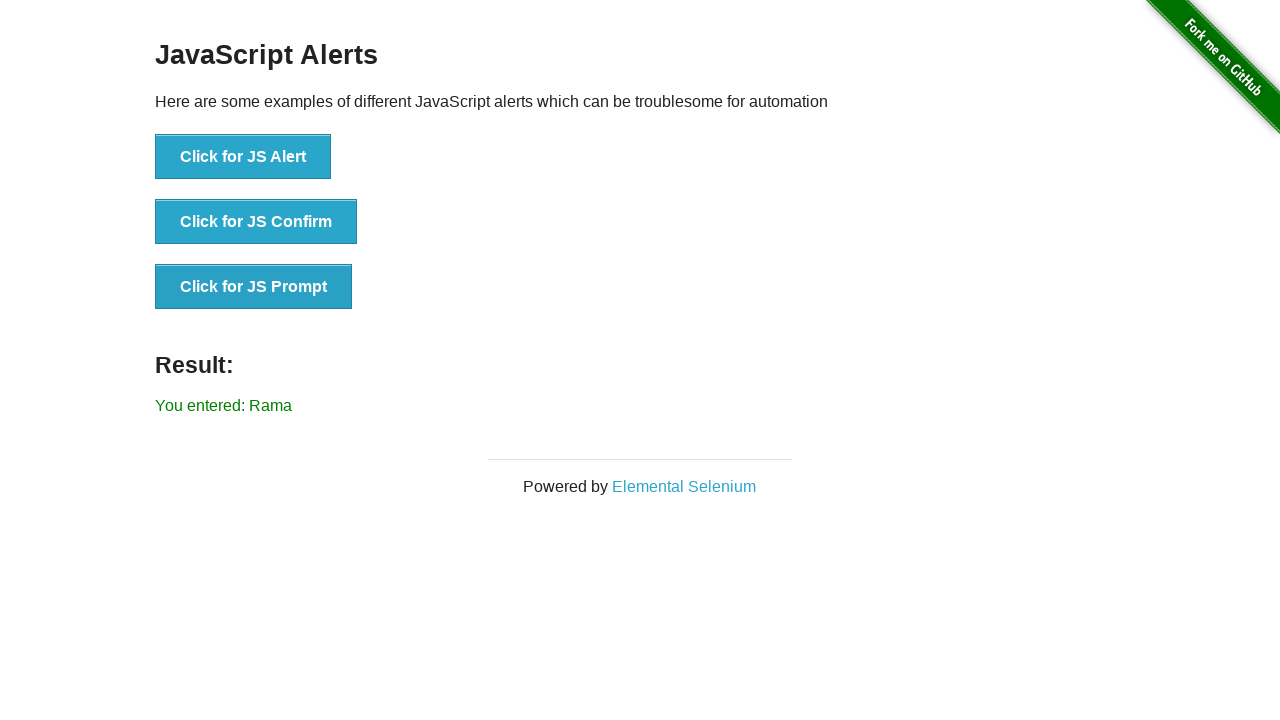

Result text element appeared on page
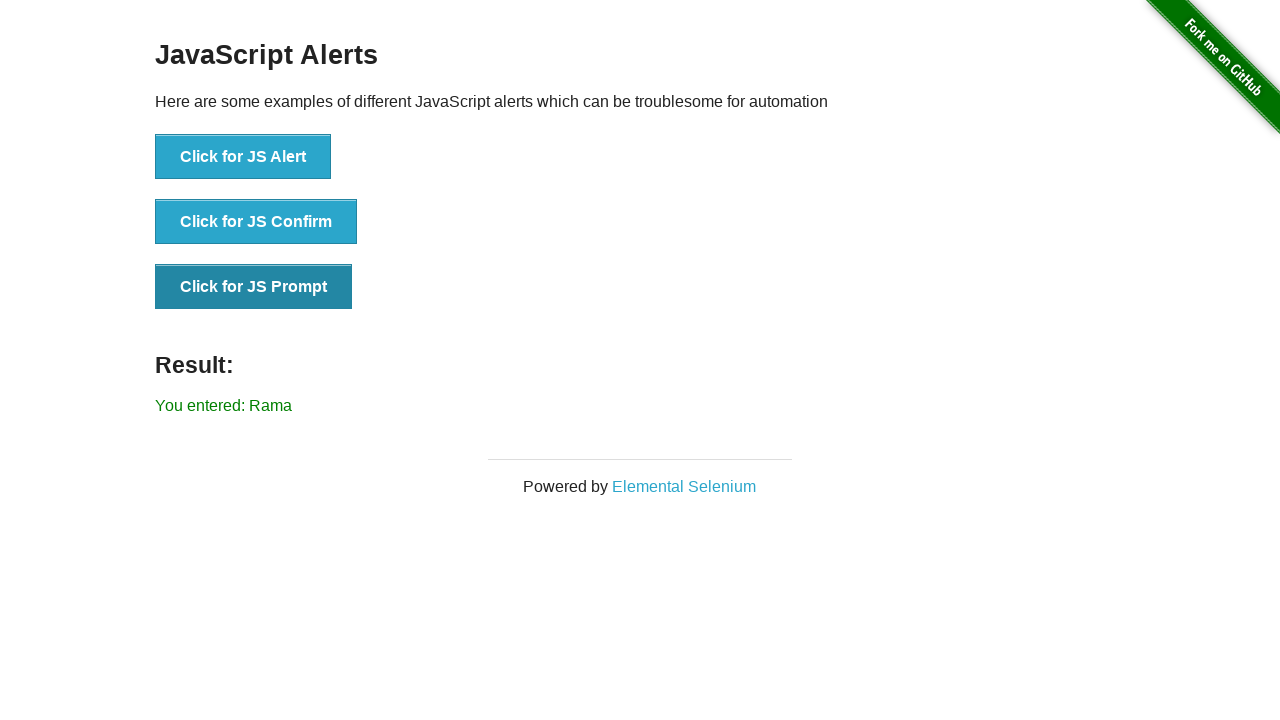

Verified result text contains 'You entered: Rama'
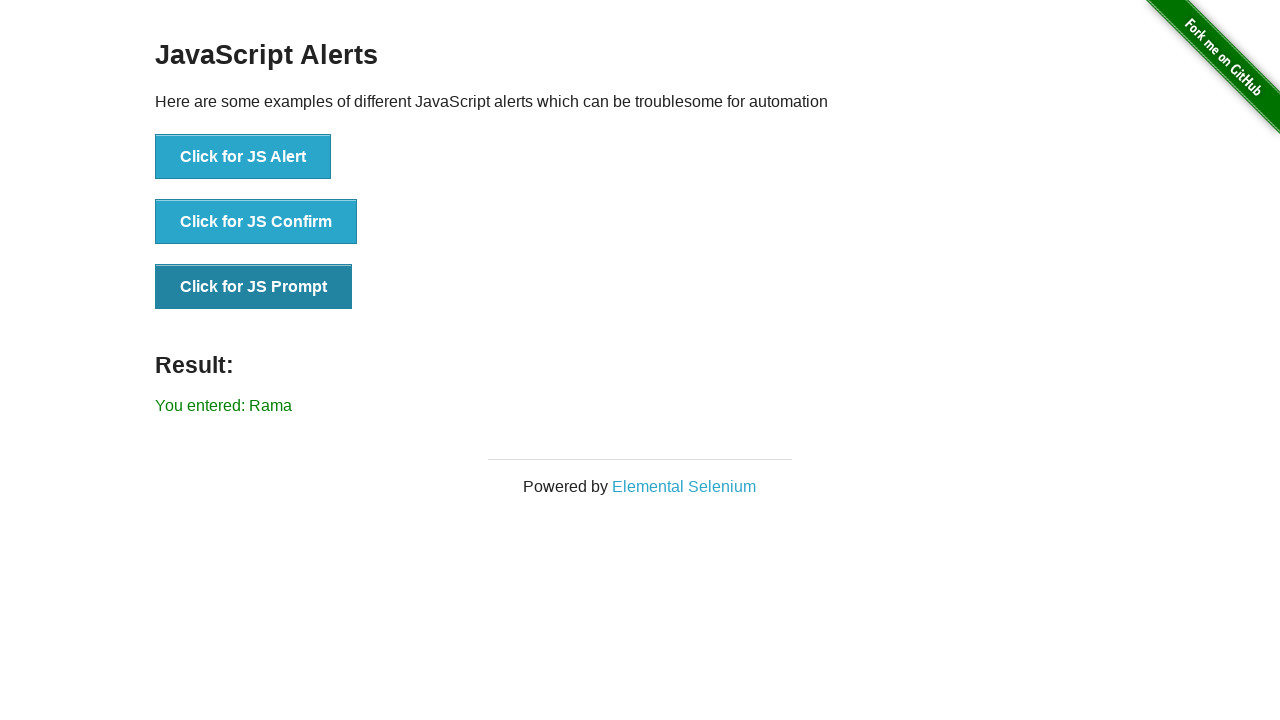

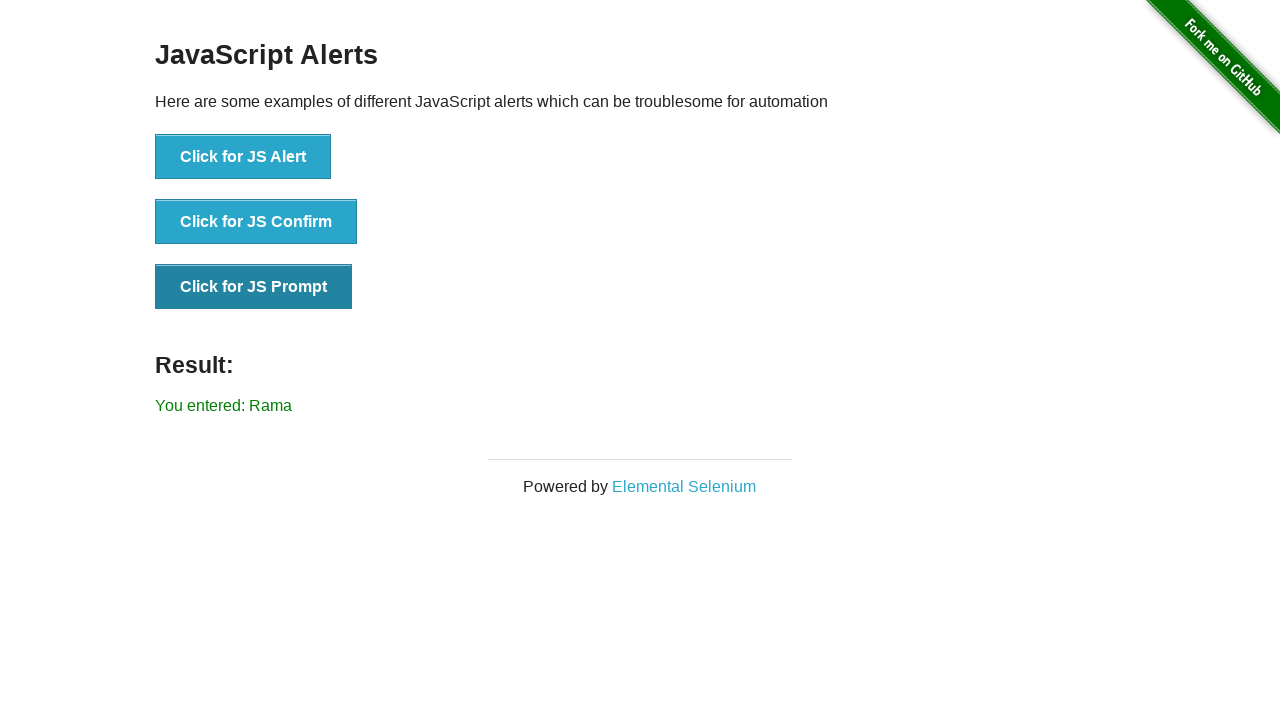